Tests nested iframe navigation by switching to parent frame and then to child frame, verifying text content in each

Starting URL: https://demoqa.com/nestedframes

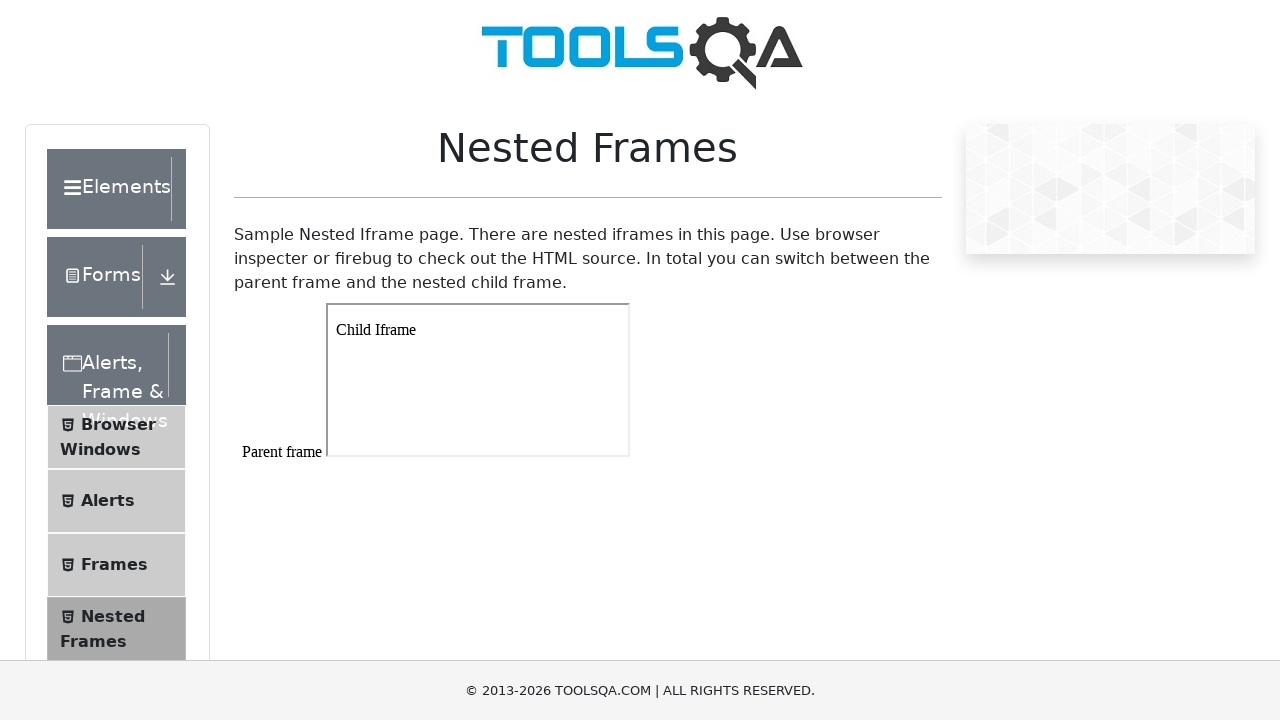

Navigated to nested frames demo page
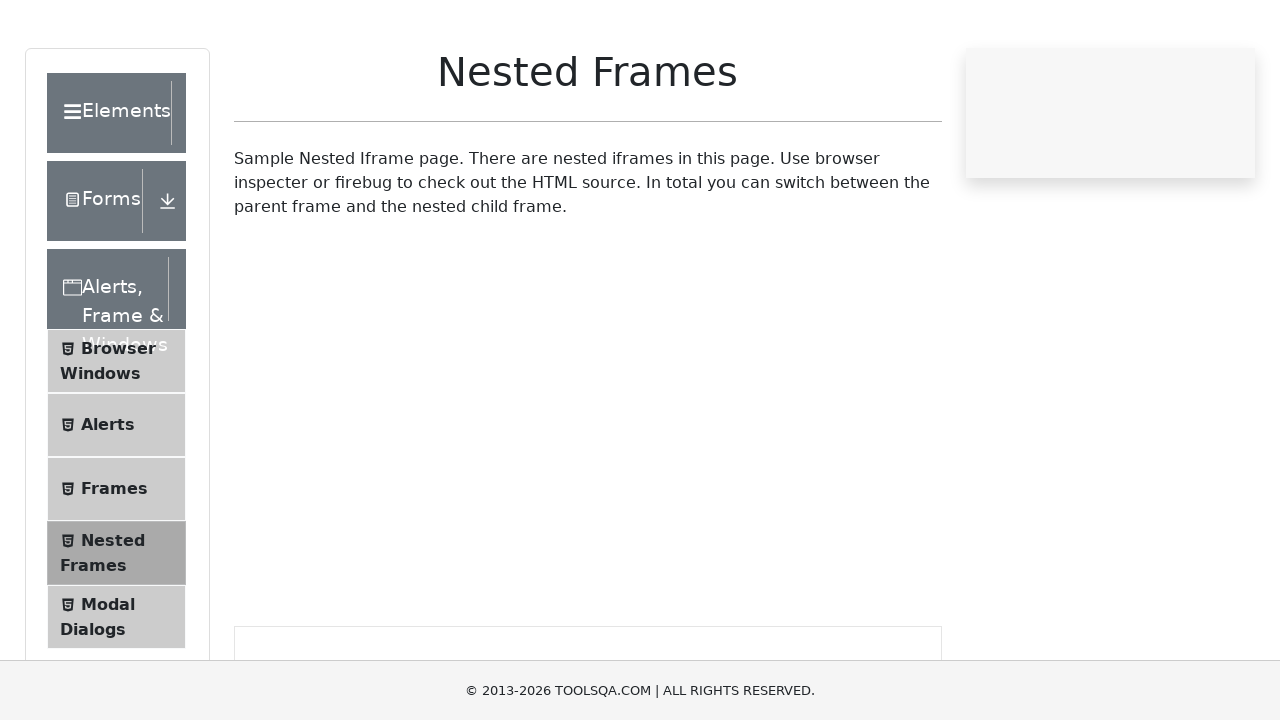

Switched to parent frame (frame1)
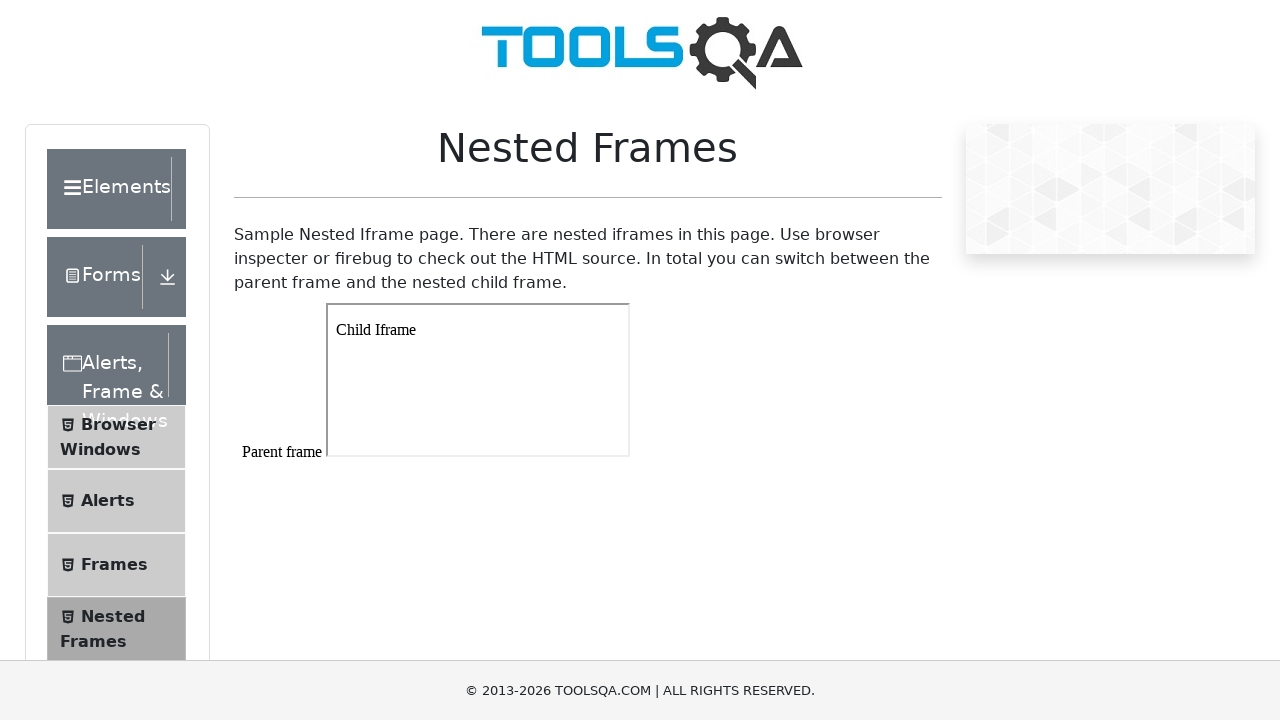

Retrieved text from parent frame body: '
Parent frame



'
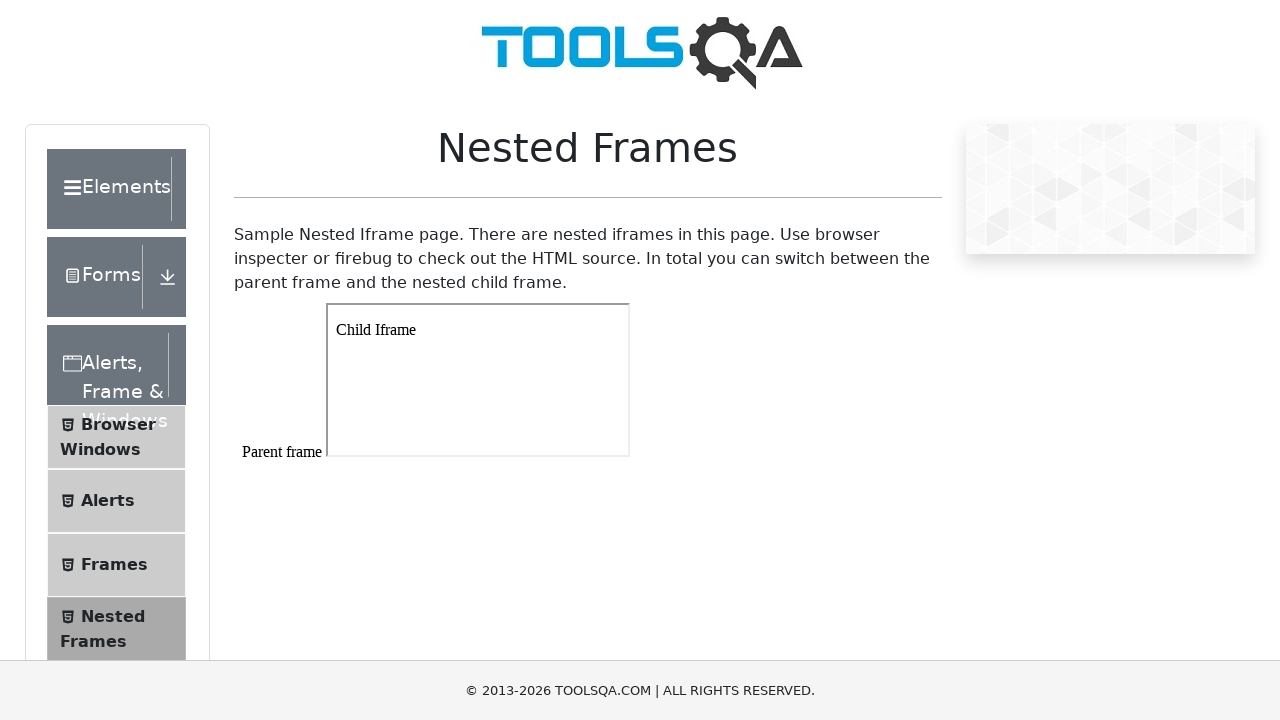

Located child iframe within parent frame
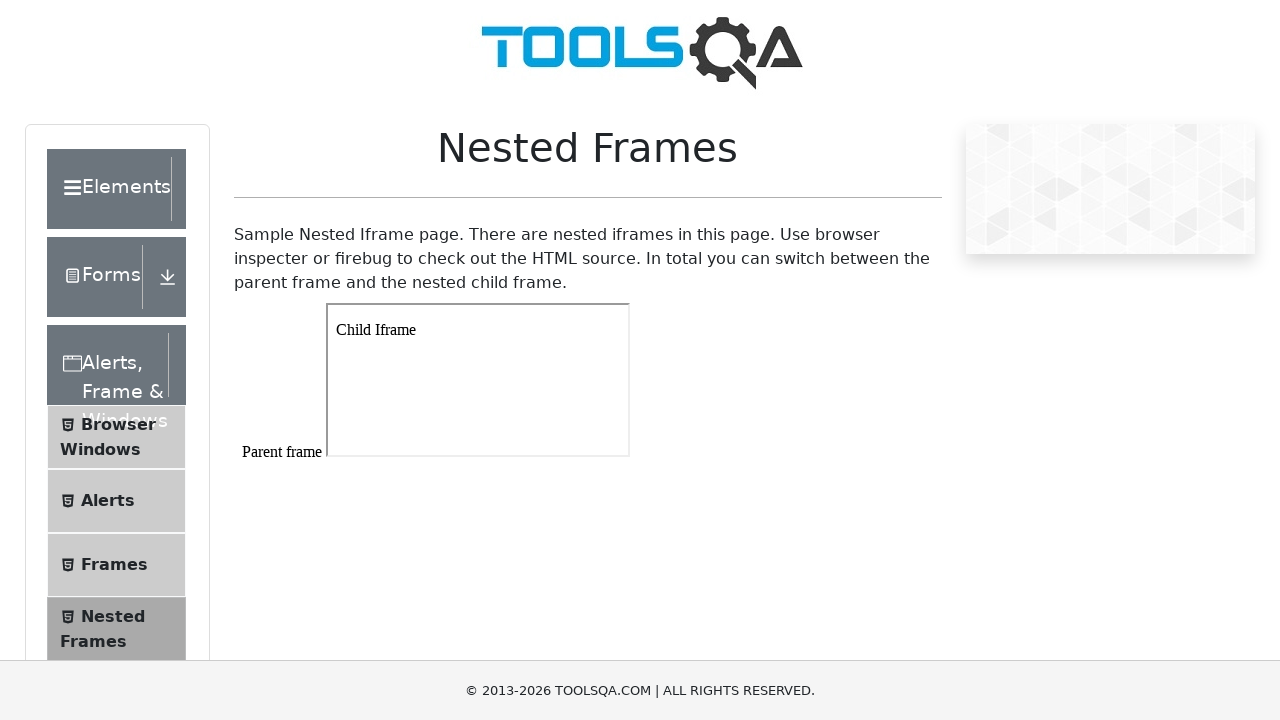

Retrieved text from child frame body: 'Child Iframe'
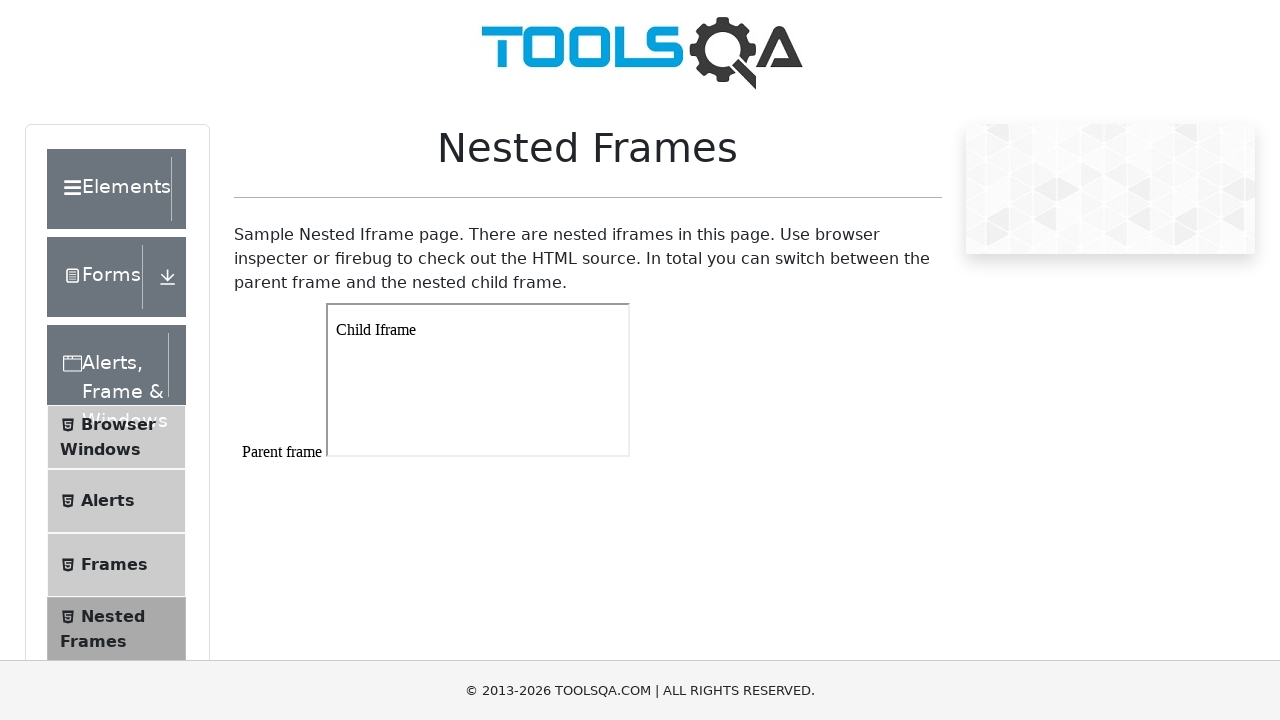

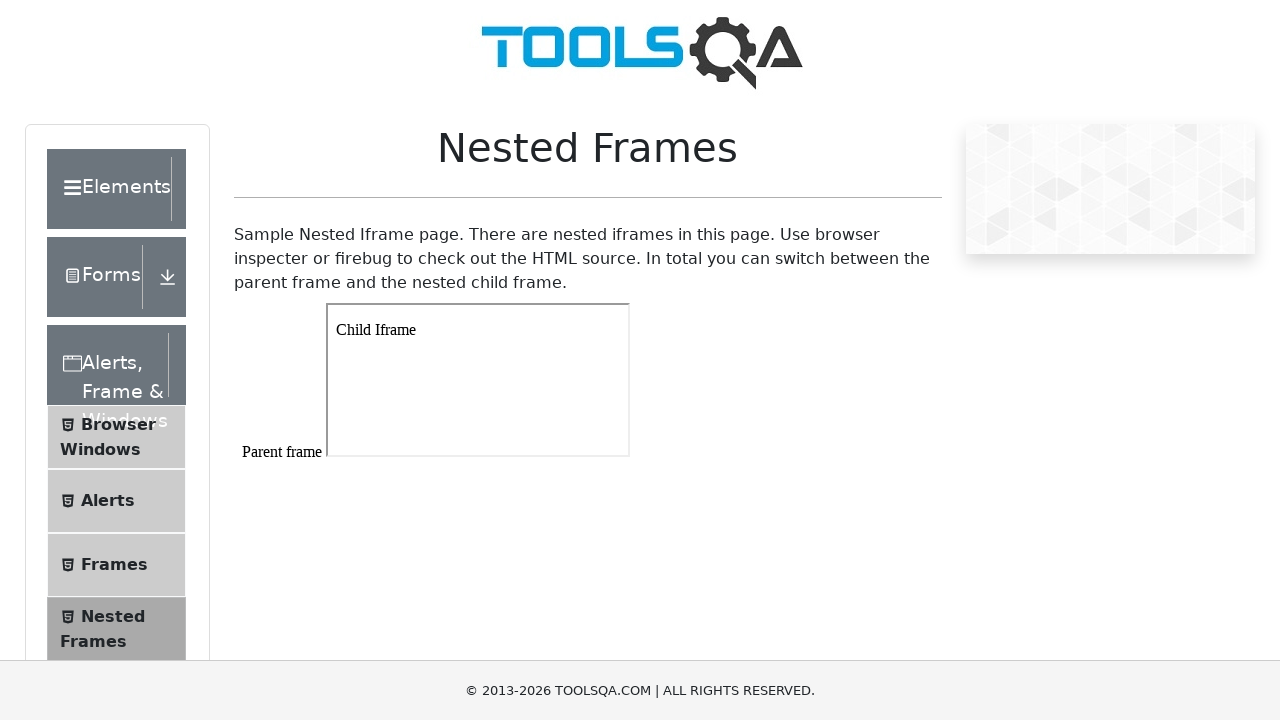